Verifies that an error message is displayed when attempting to login without entering a username

Starting URL: https://www.saucedemo.com/

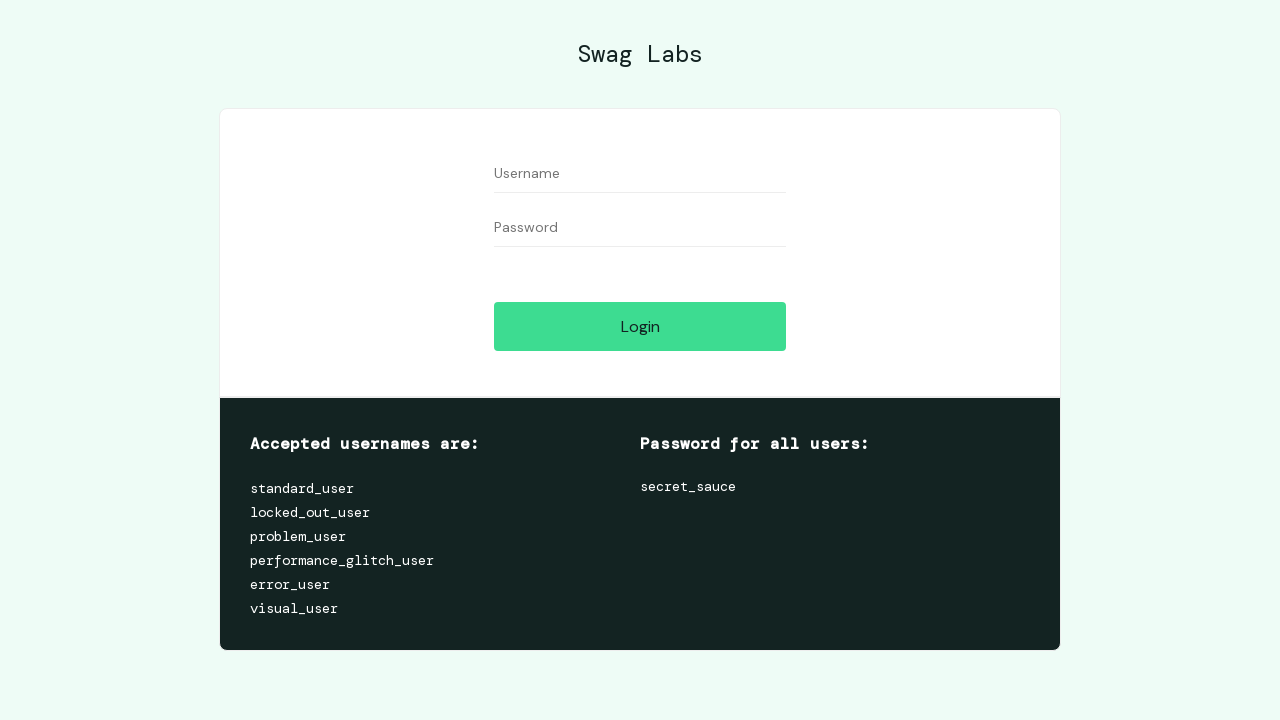

Navigated to Sauce Demo login page
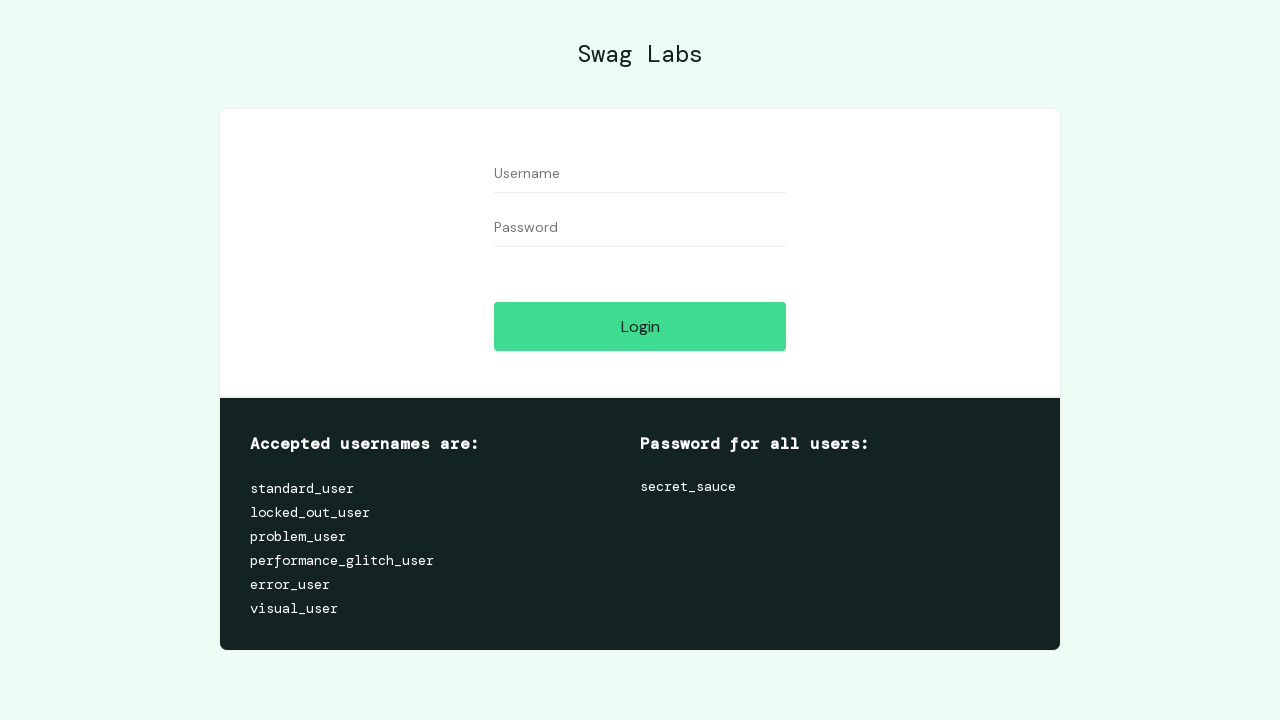

Clicked login button without entering username or password at (640, 326) on #login-button
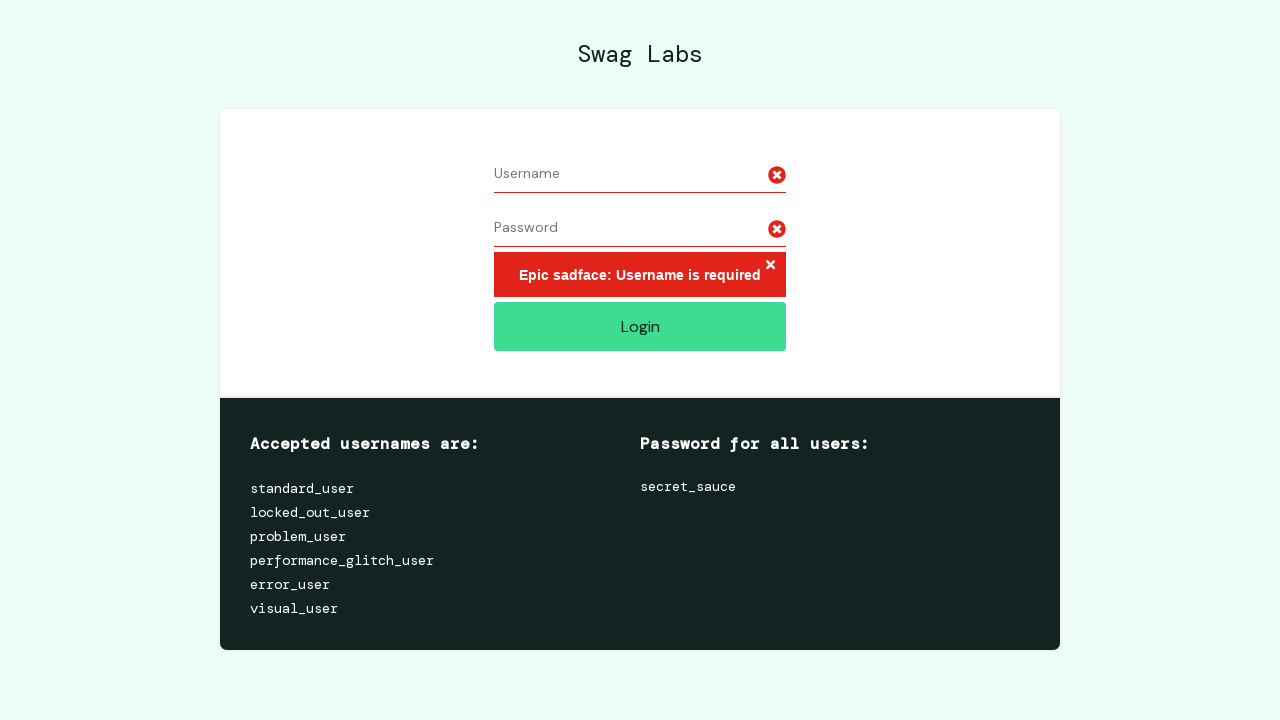

Error message 'Epic sadface: Username is required' is displayed
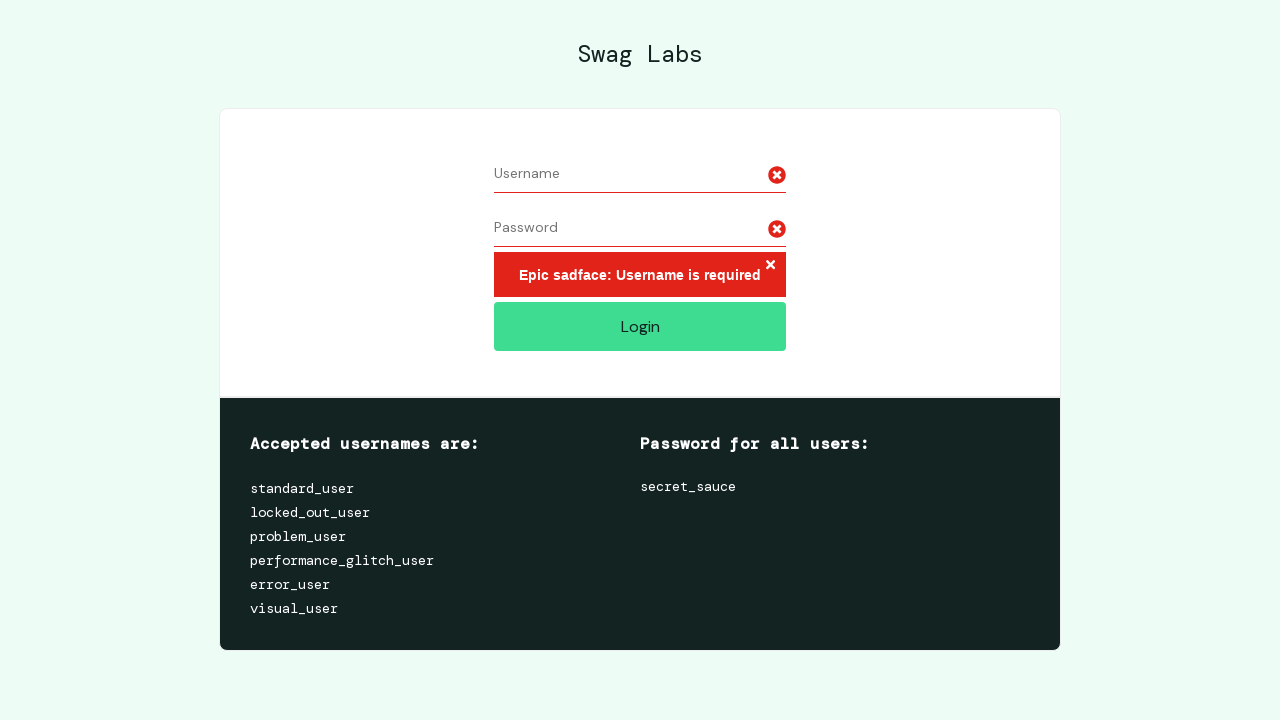

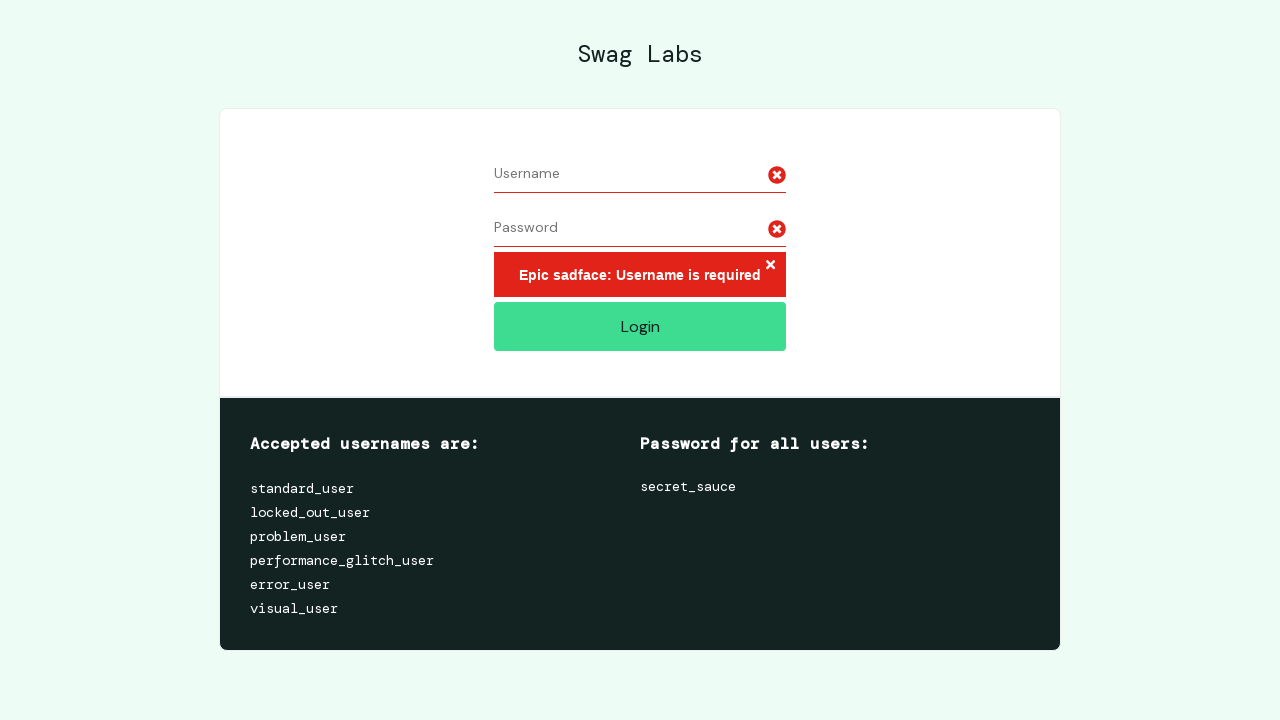